Tests JavaScript Confirmation Alert functionality by navigating to the alerts page and clicking the button to trigger a JS confirm dialog.

Starting URL: https://the-internet.herokuapp.com

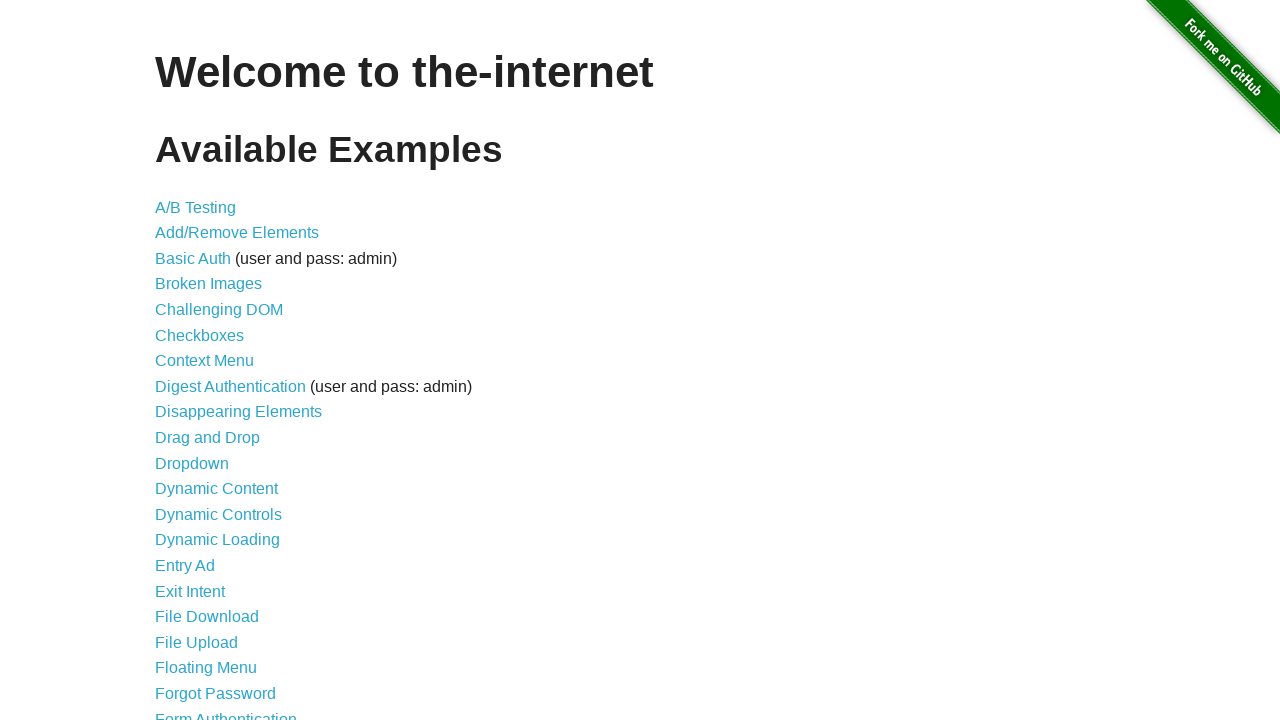

Clicked on JavaScript Alerts link at (214, 361) on xpath=//a[text()='JavaScript Alerts']
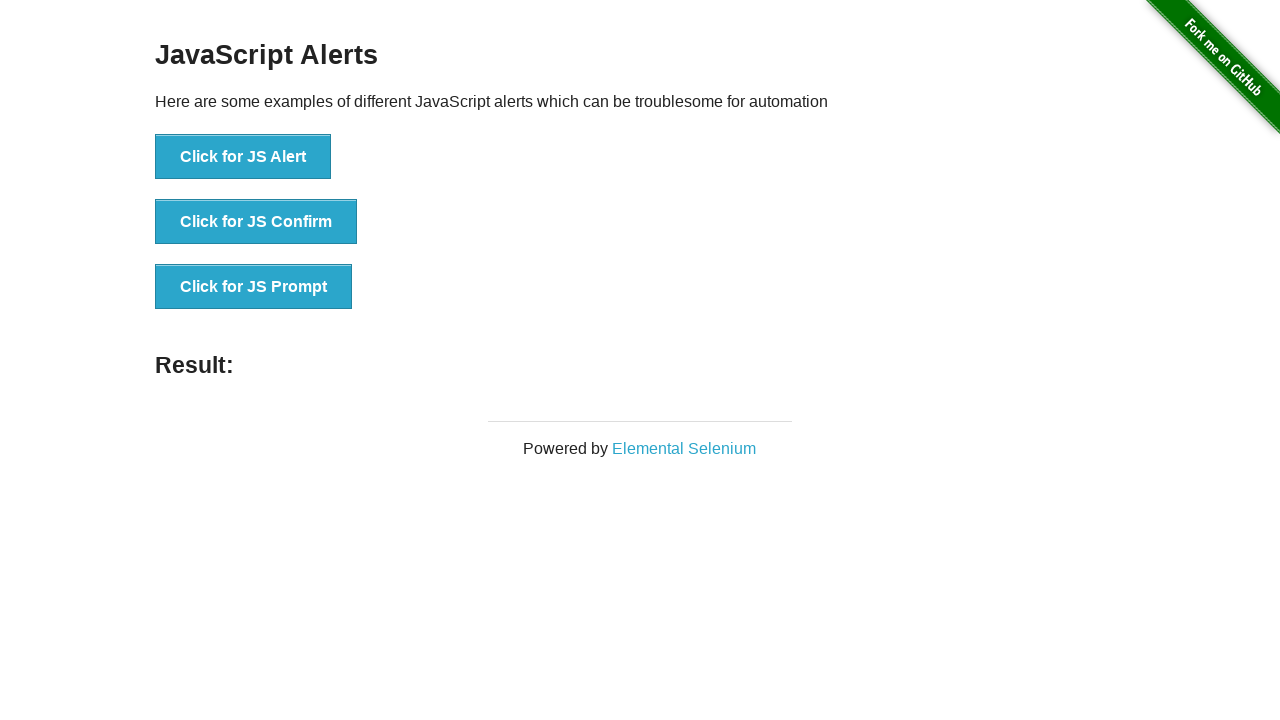

Waited for page to load (domcontentloaded)
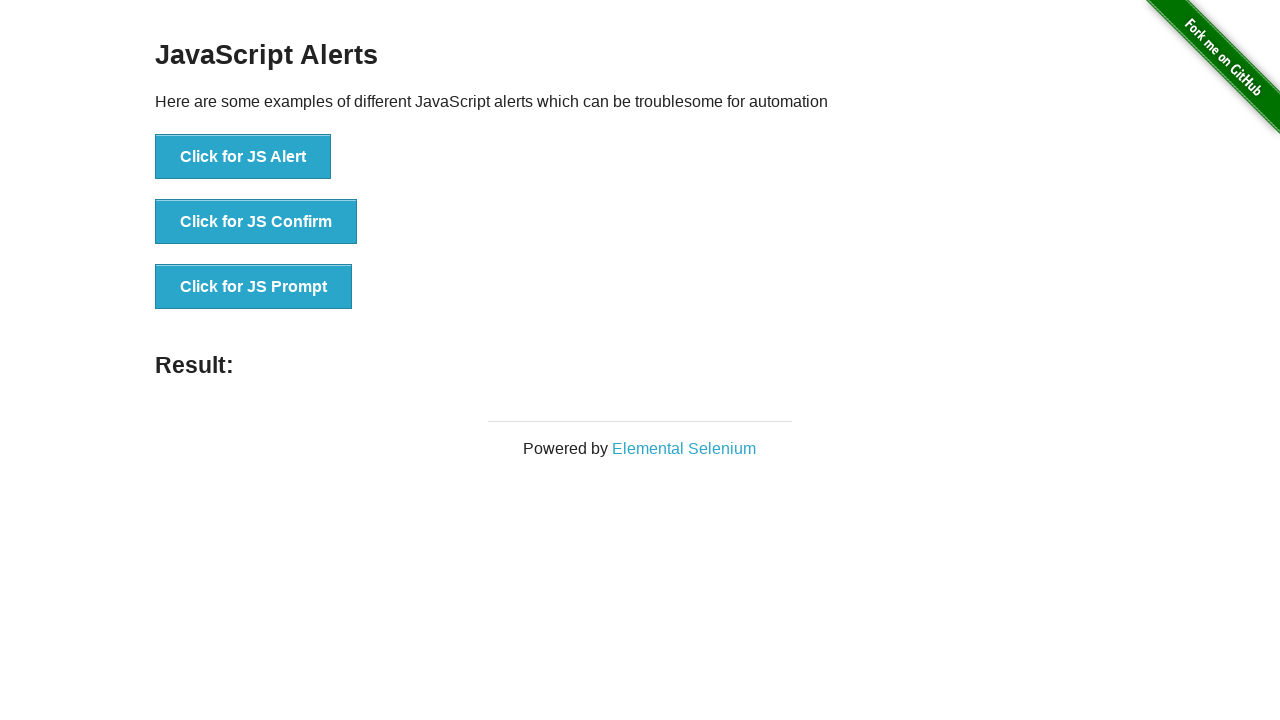

Clicked button to trigger JS Confirm alert at (256, 222) on xpath=//button[text()='Click for JS Confirm']
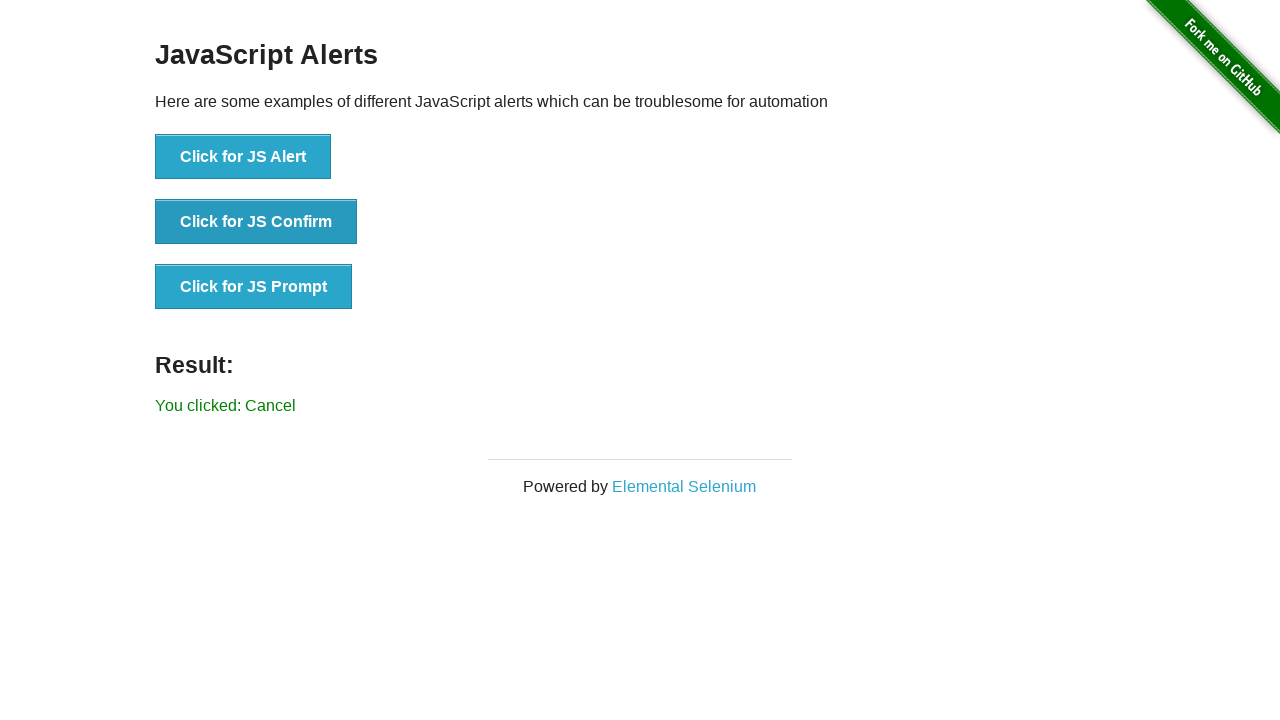

Set up dialog handler to accept confirmation
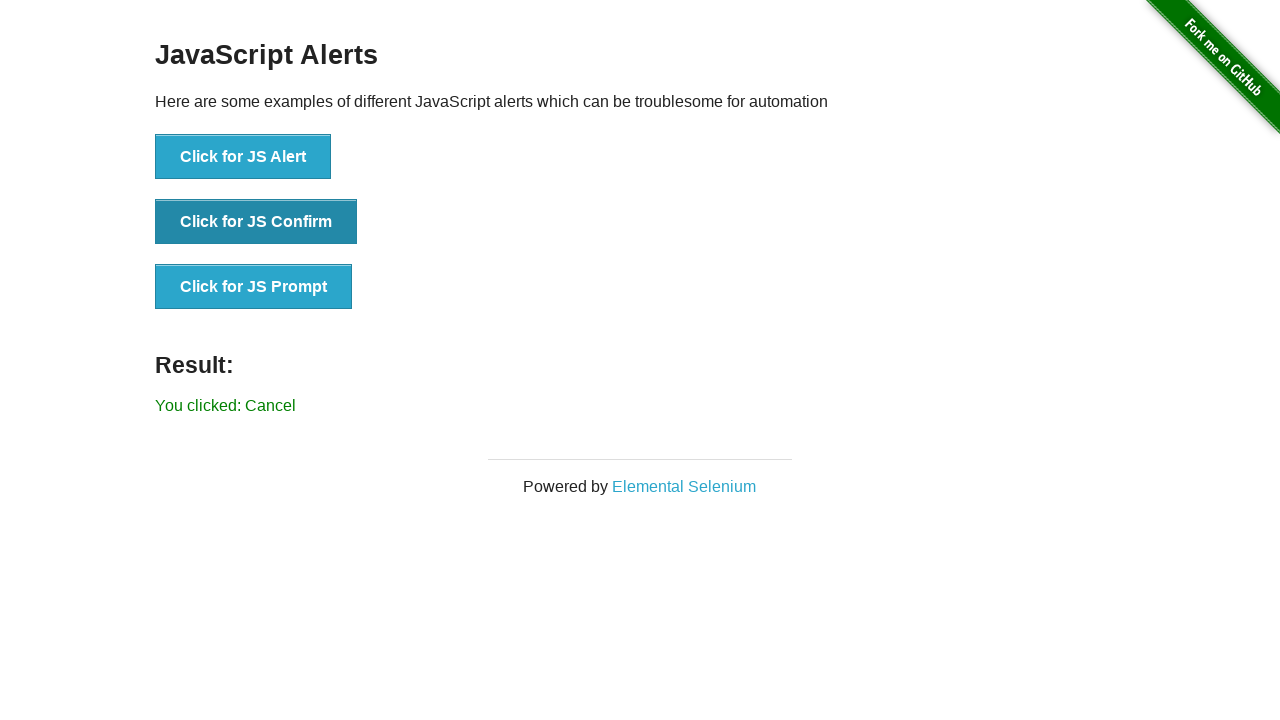

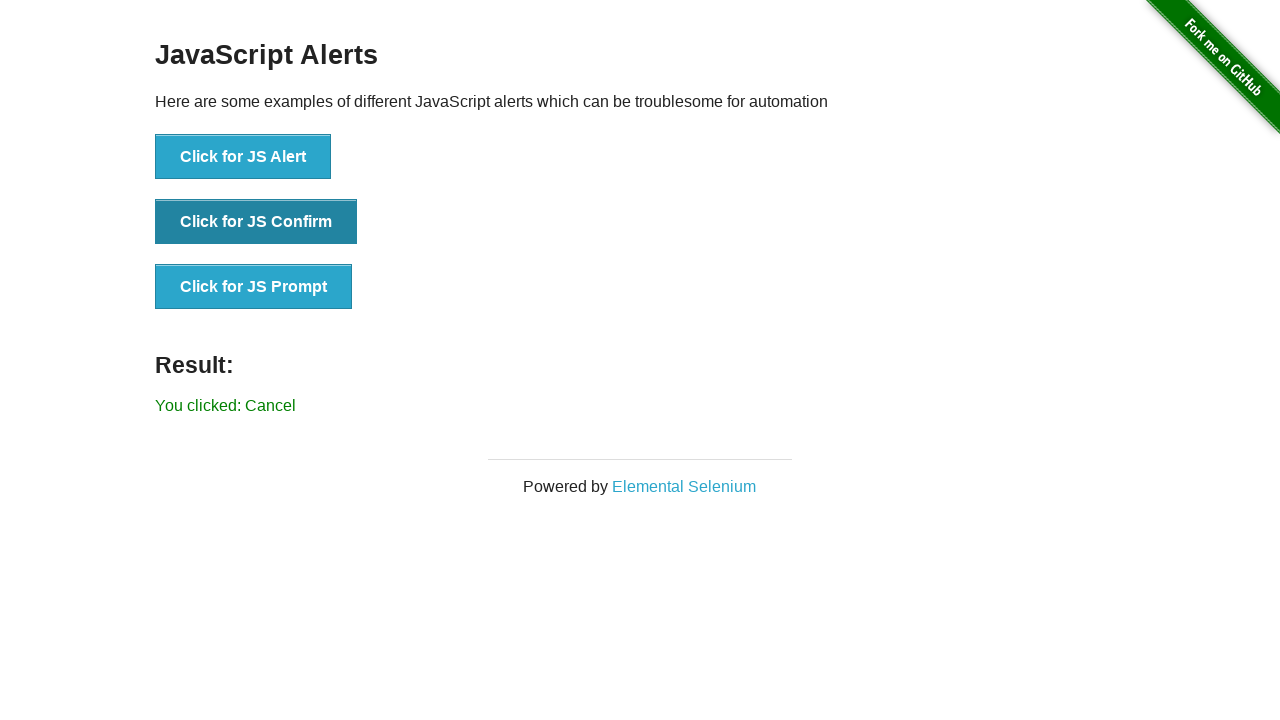